Demonstrates filling form fields on a registration page by entering concatenated text values into the first name field using multiple string inputs.

Starting URL: https://naveenautomationlabs.com/opencart/index.php?route=account/register

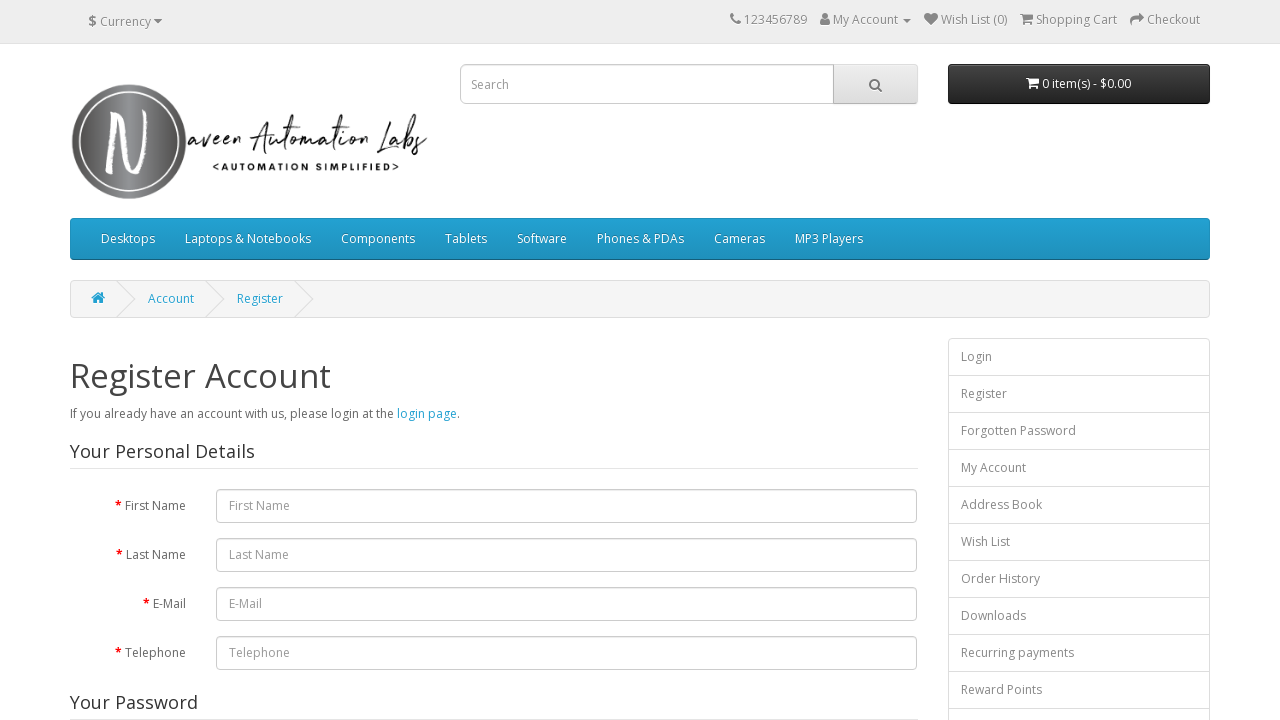

Navigated to OpenCart registration page
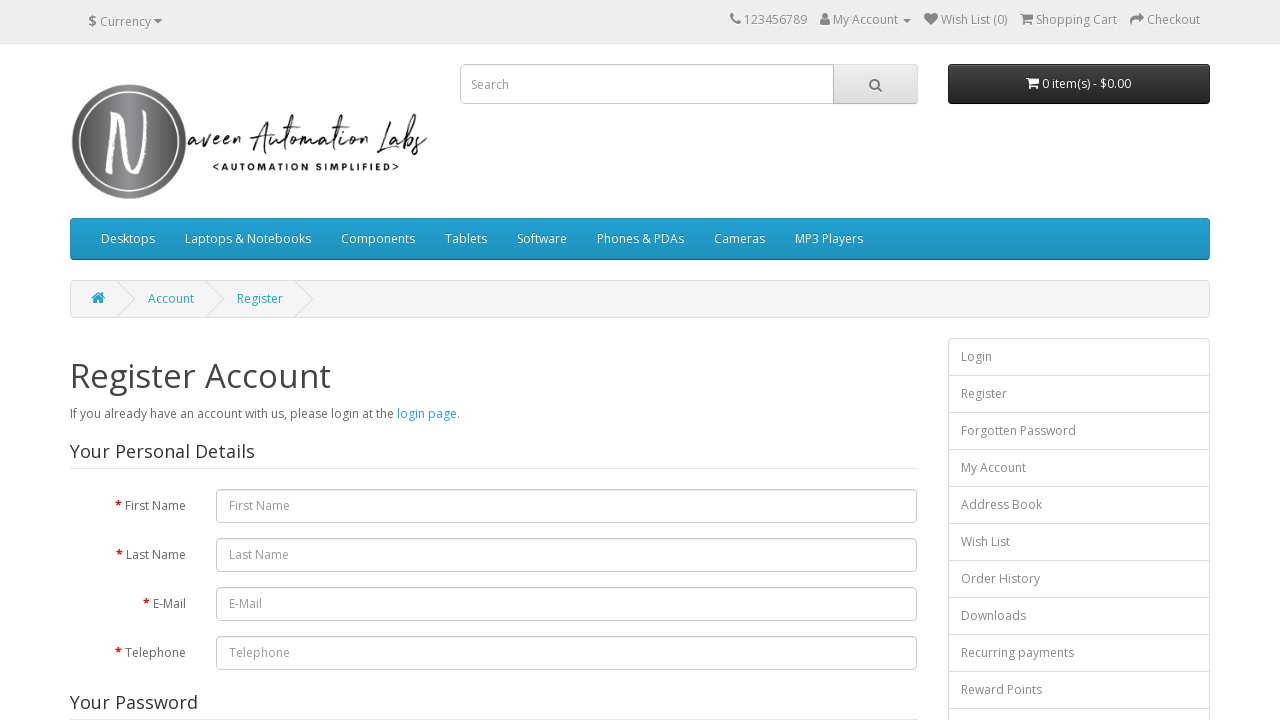

Filled first name field with concatenated text: 'Sachin Suraj Prince Sachi' on #input-firstname
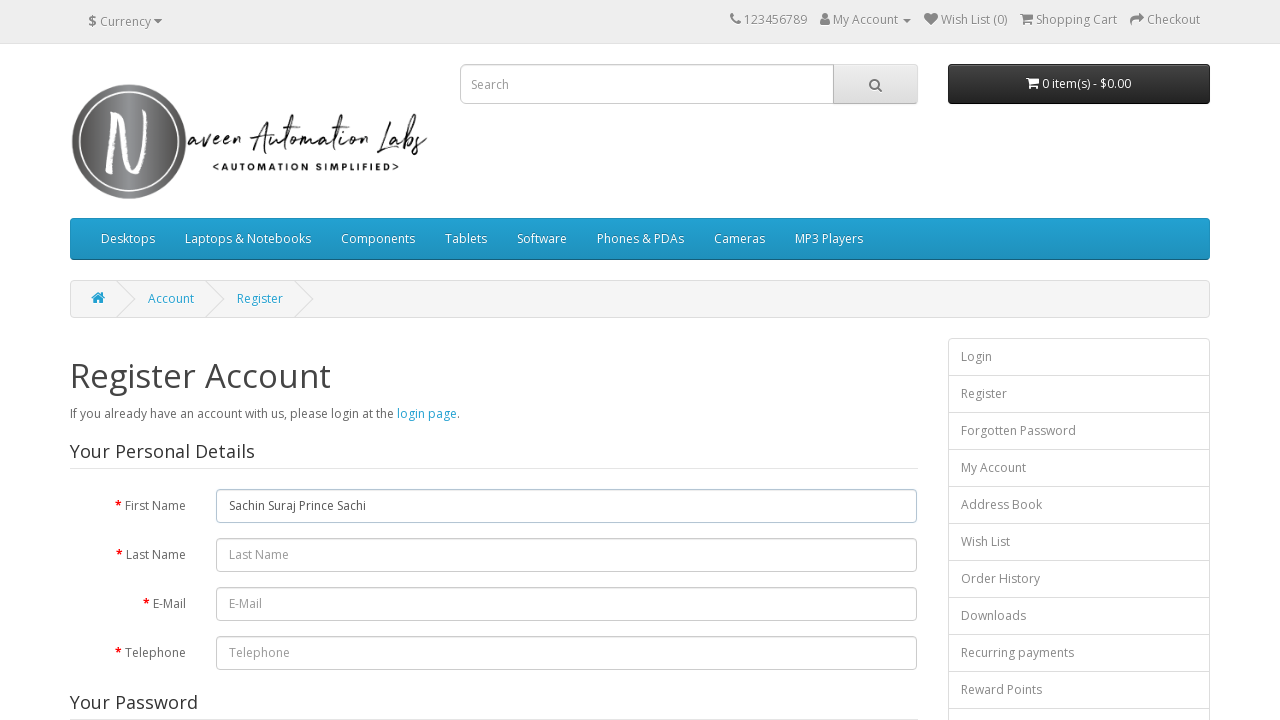

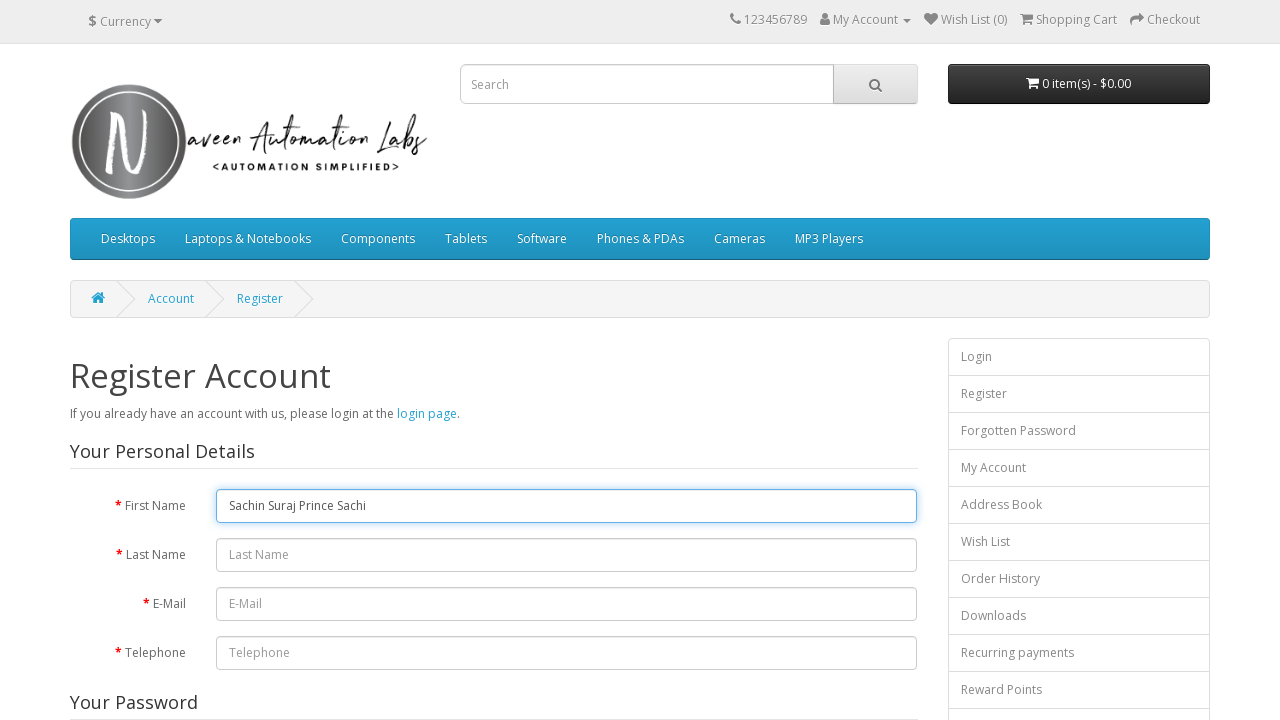